Tests simple drag and drop functionality by dragging an element onto a drop target.

Starting URL: https://demoqa.com/droppable

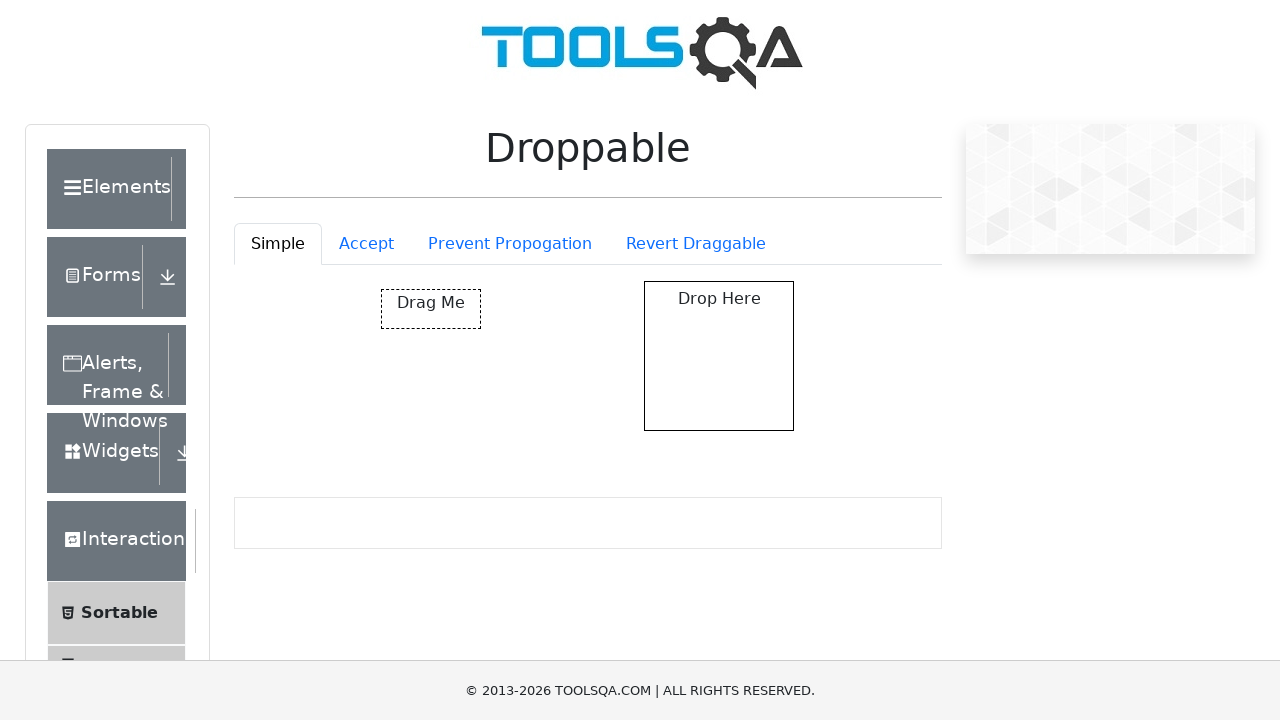

Navigated to drag and drop demo page
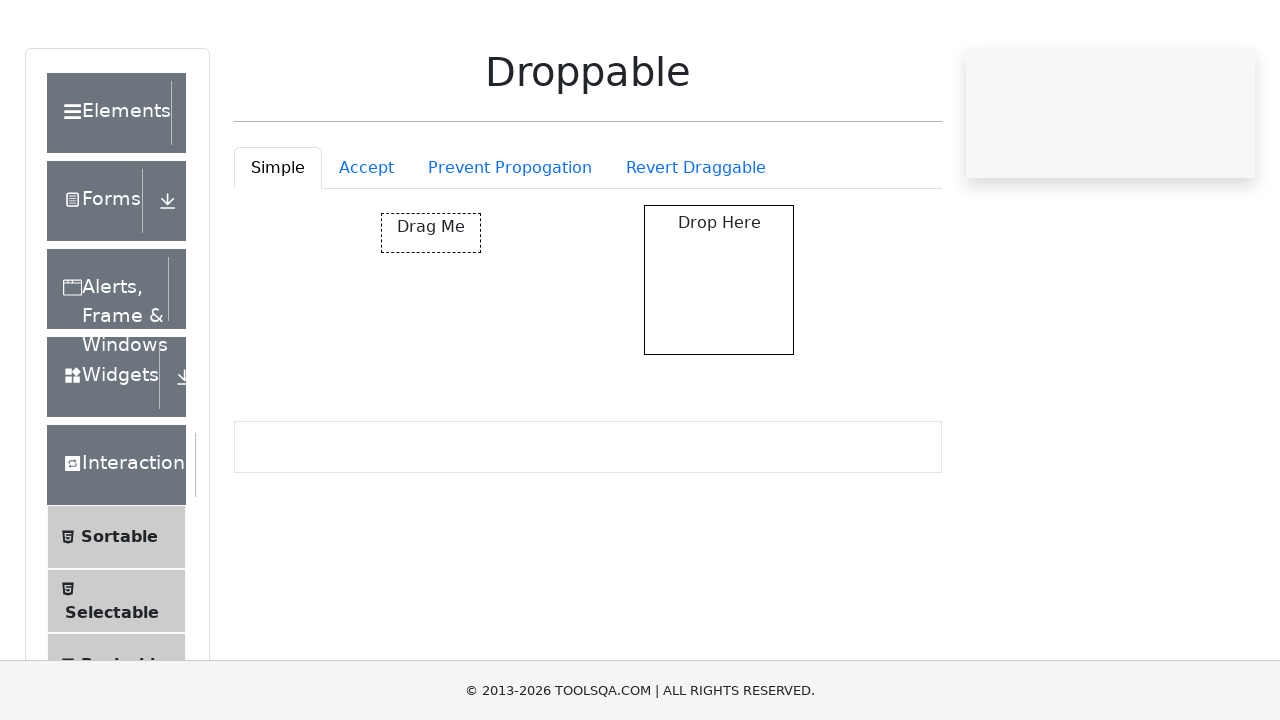

Dragged element onto drop target at (719, 356)
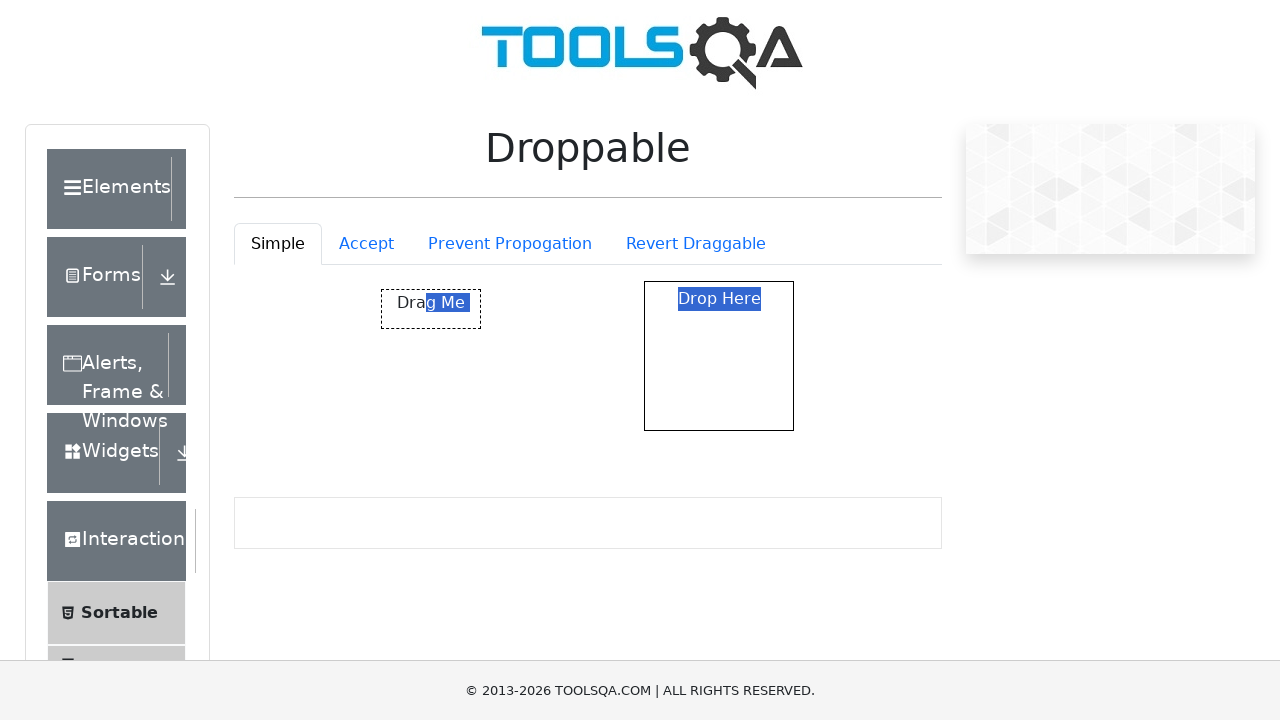

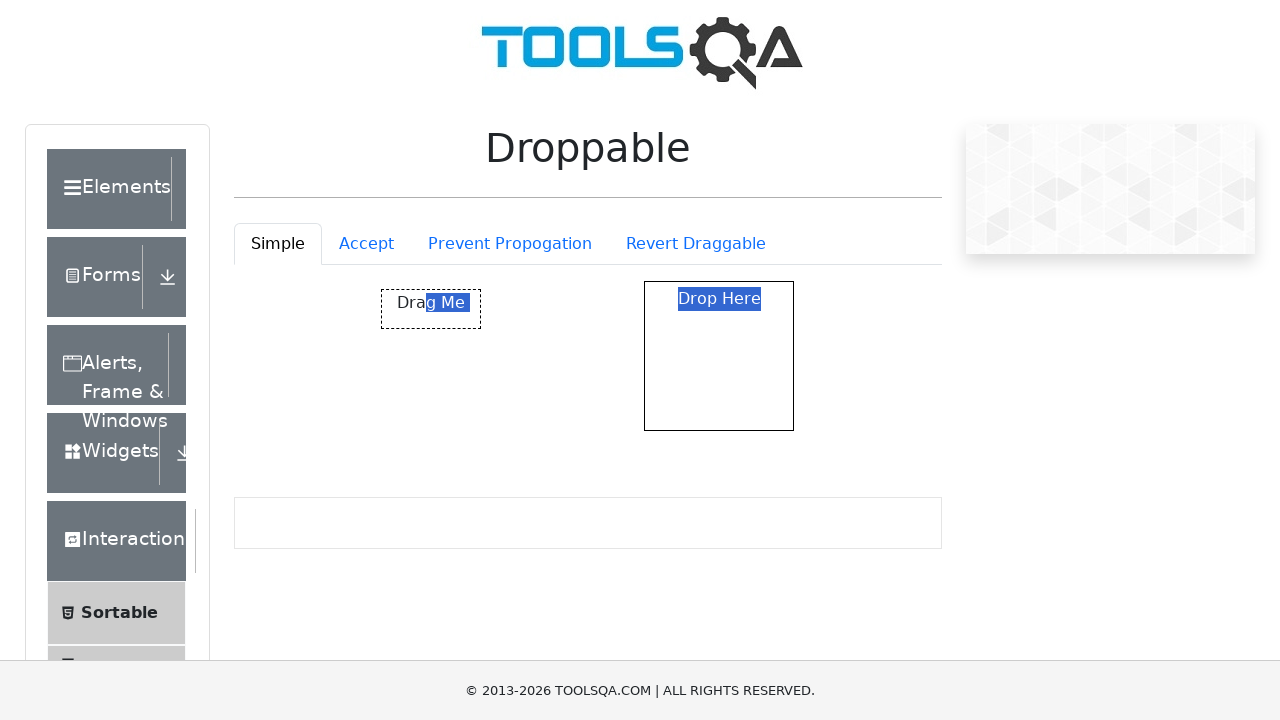